Tests window switching functionality by clicking a link that opens a new window and verifying the content in the new window

Starting URL: https://the-internet.herokuapp.com/windows

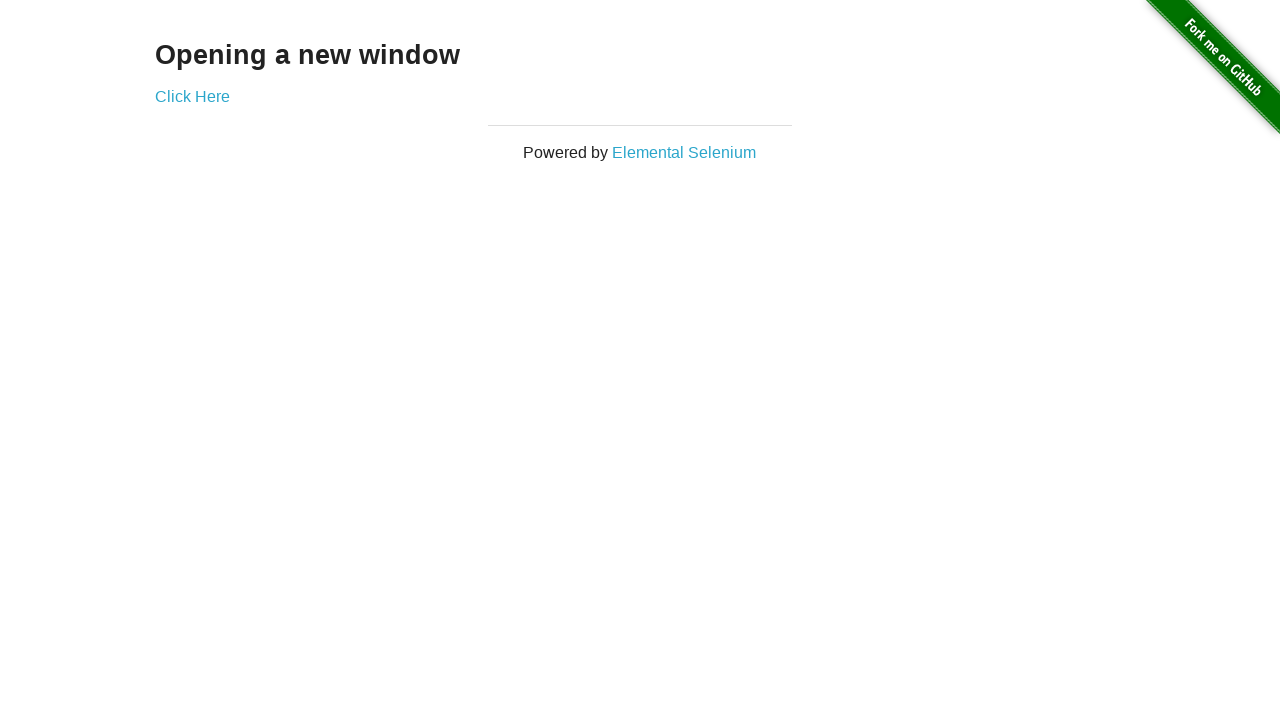

Clicked 'Click Here' link to open new window at (192, 96) on xpath=//a[contains(text(),'Click Here')]
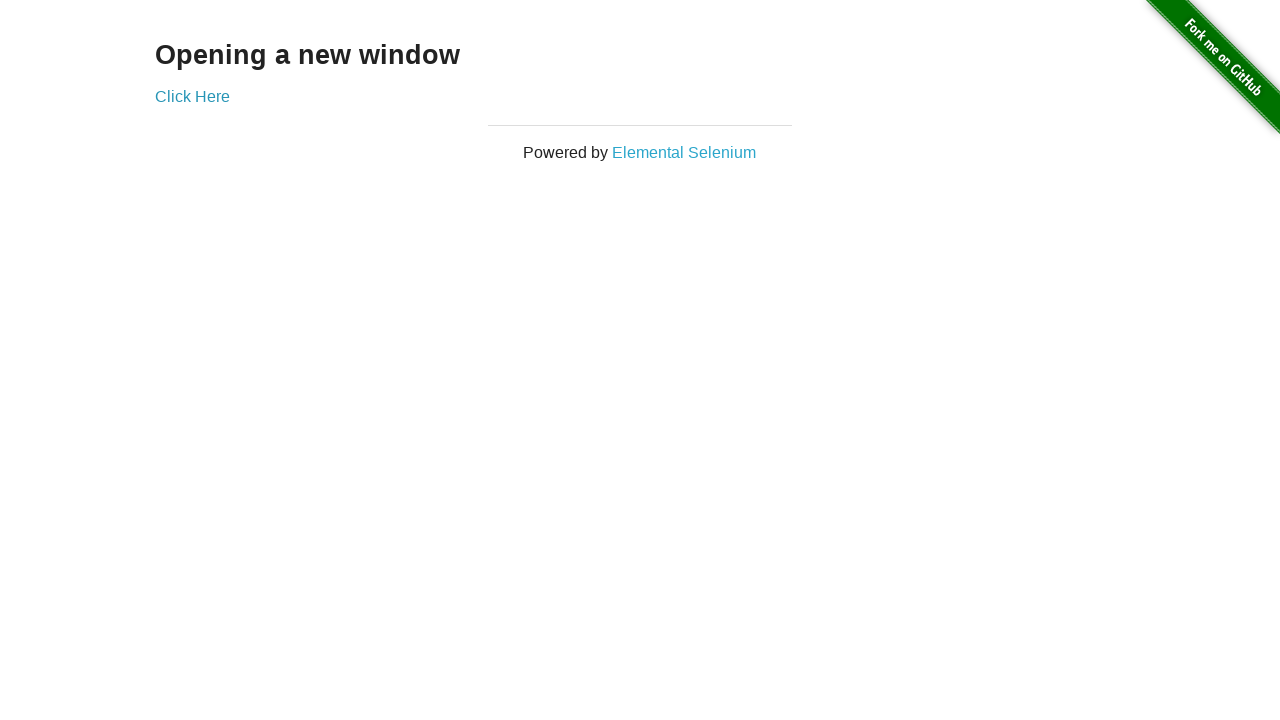

New window opened and retrieved
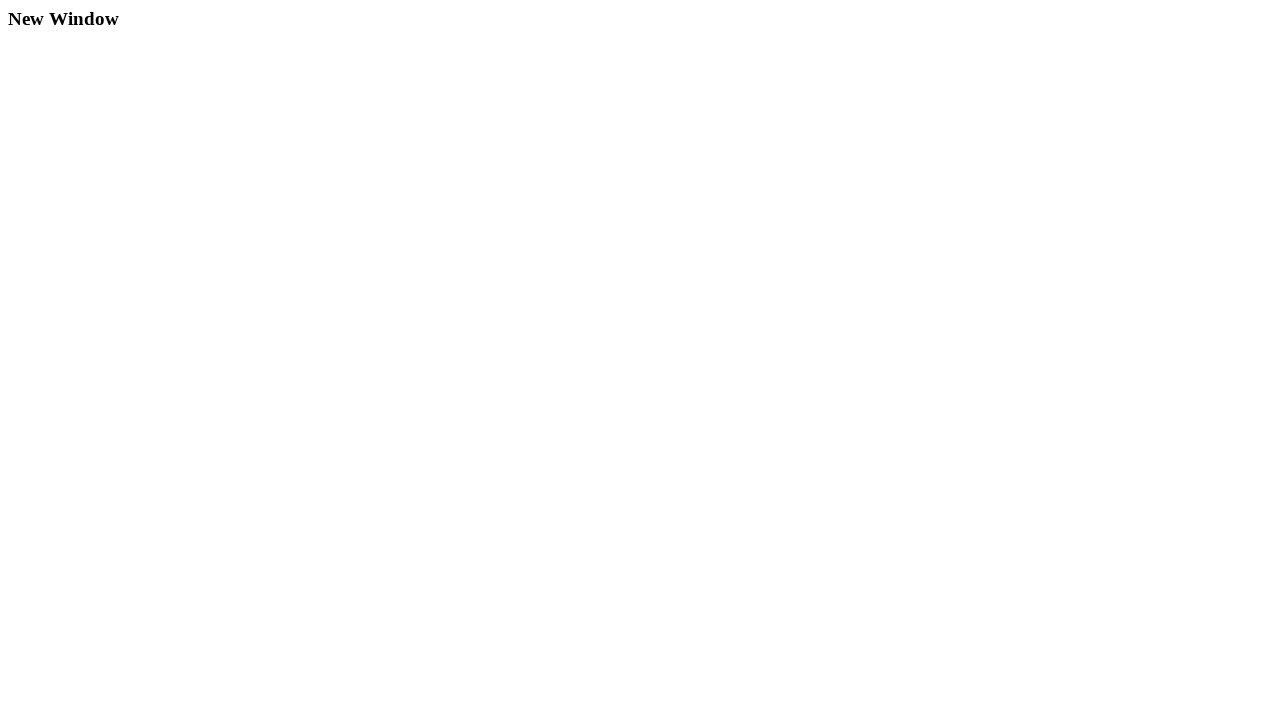

Waited for heading element to load in new window
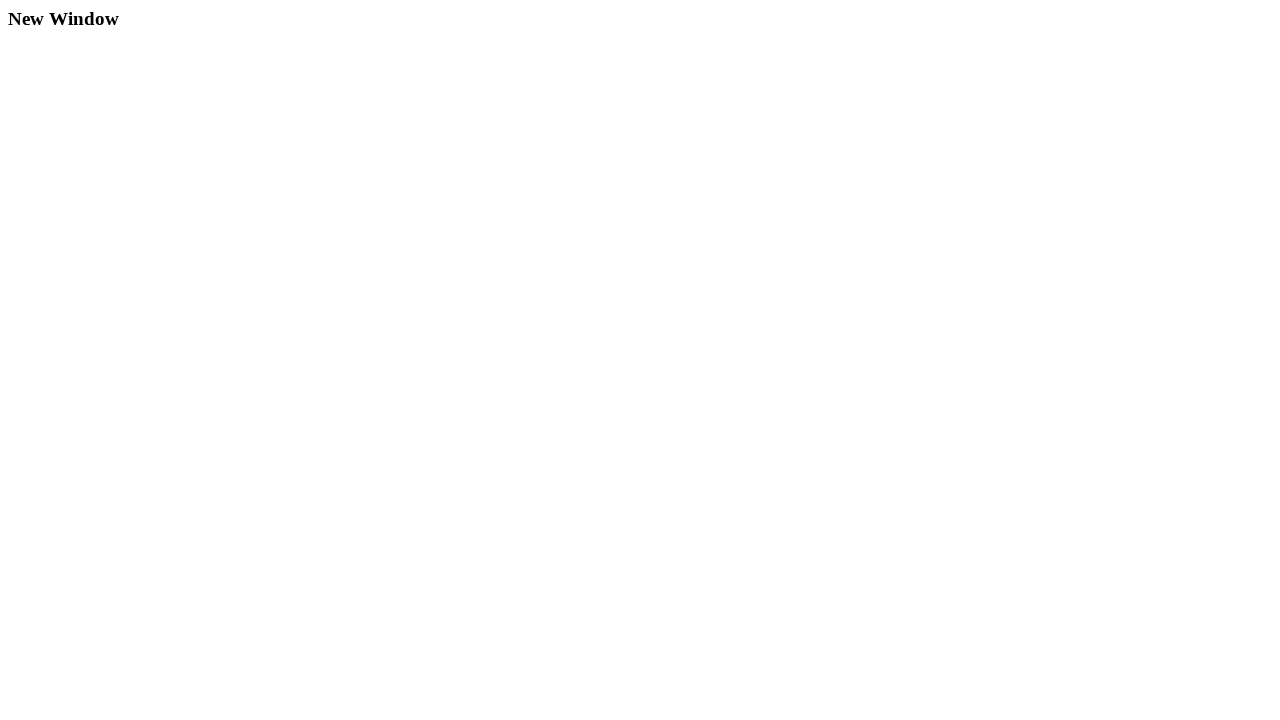

Located heading element in new window
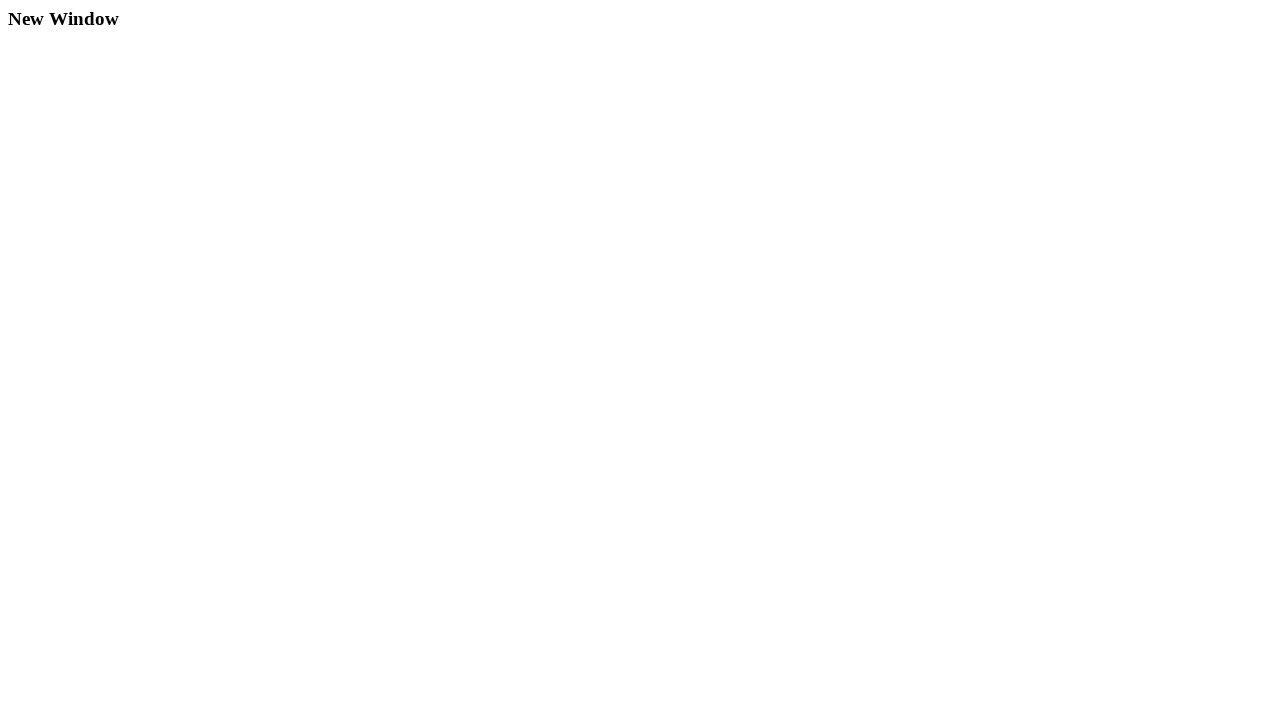

Verified heading text is 'New Window'
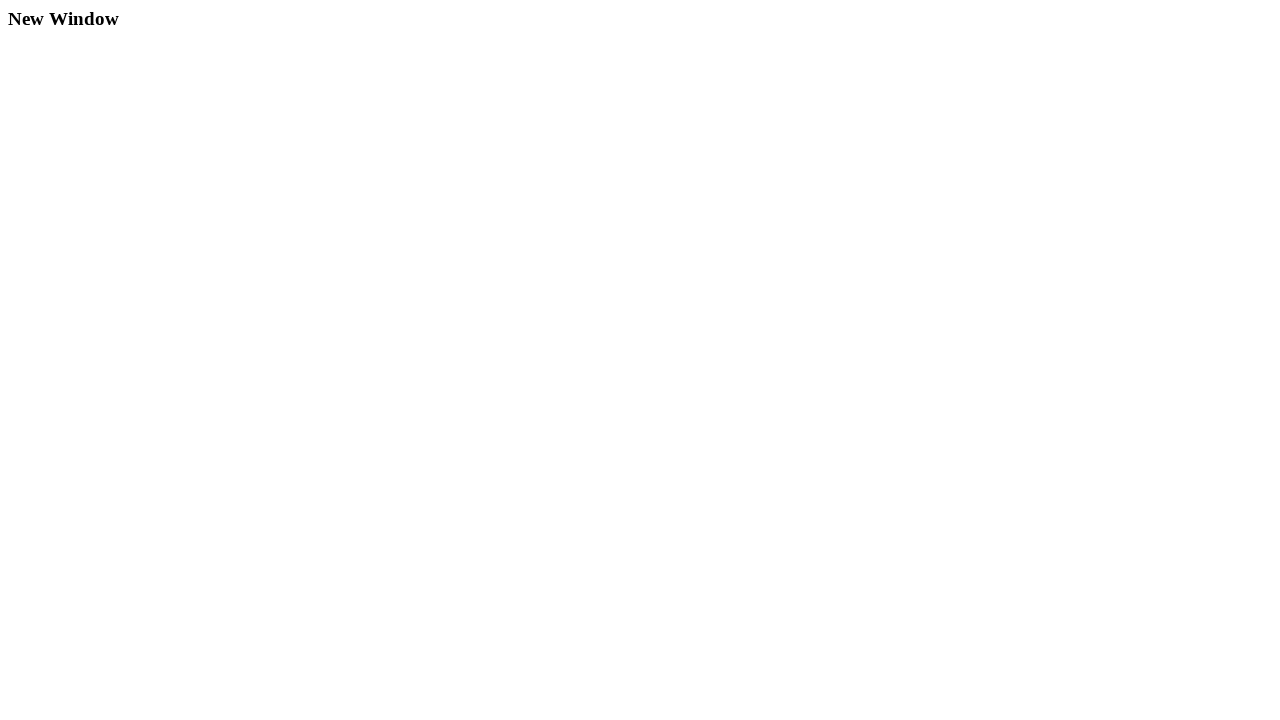

Verified heading is visible
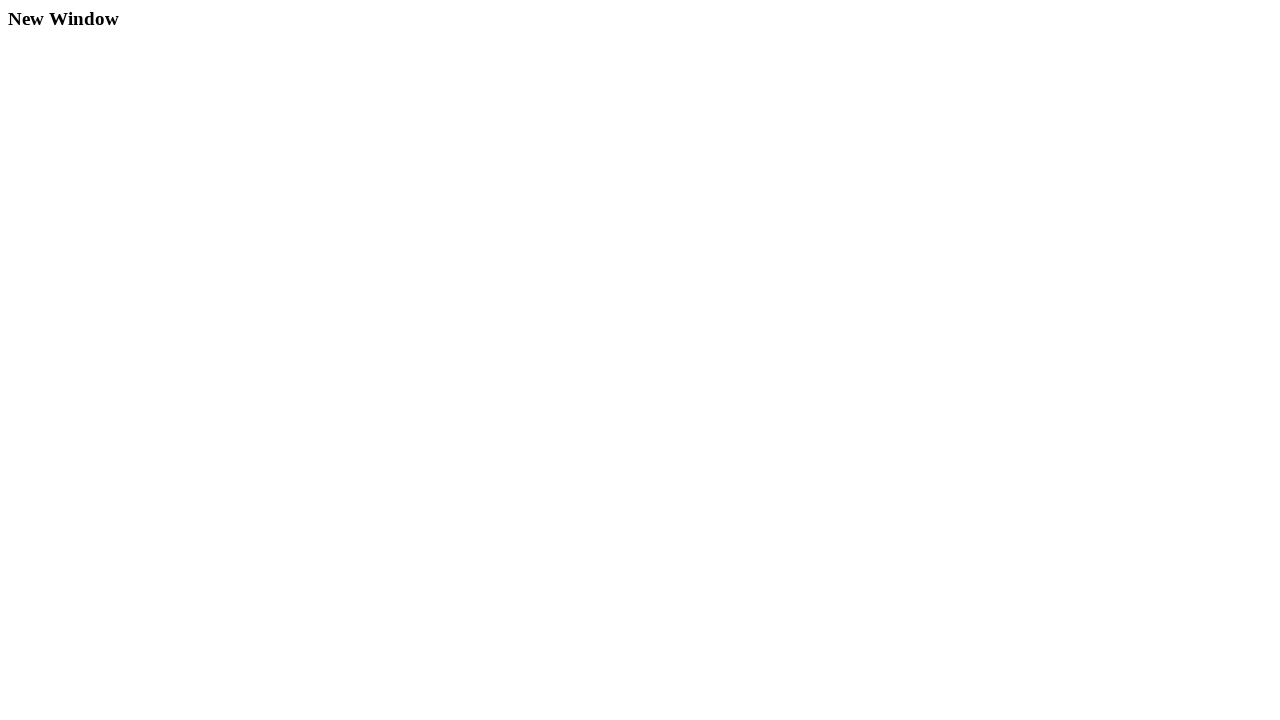

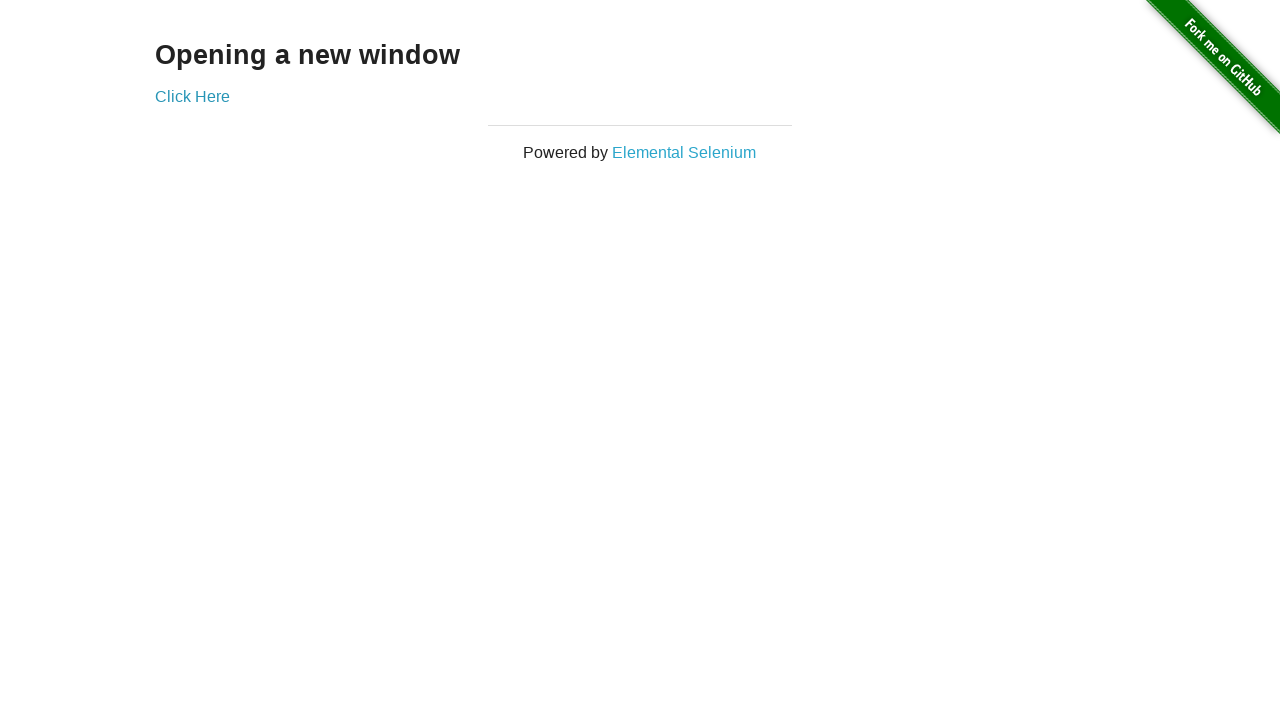